Navigates to the registration page and verifies that the signup page is displayed correctly

Starting URL: https://parabank.parasoft.com/parabank/index.htm

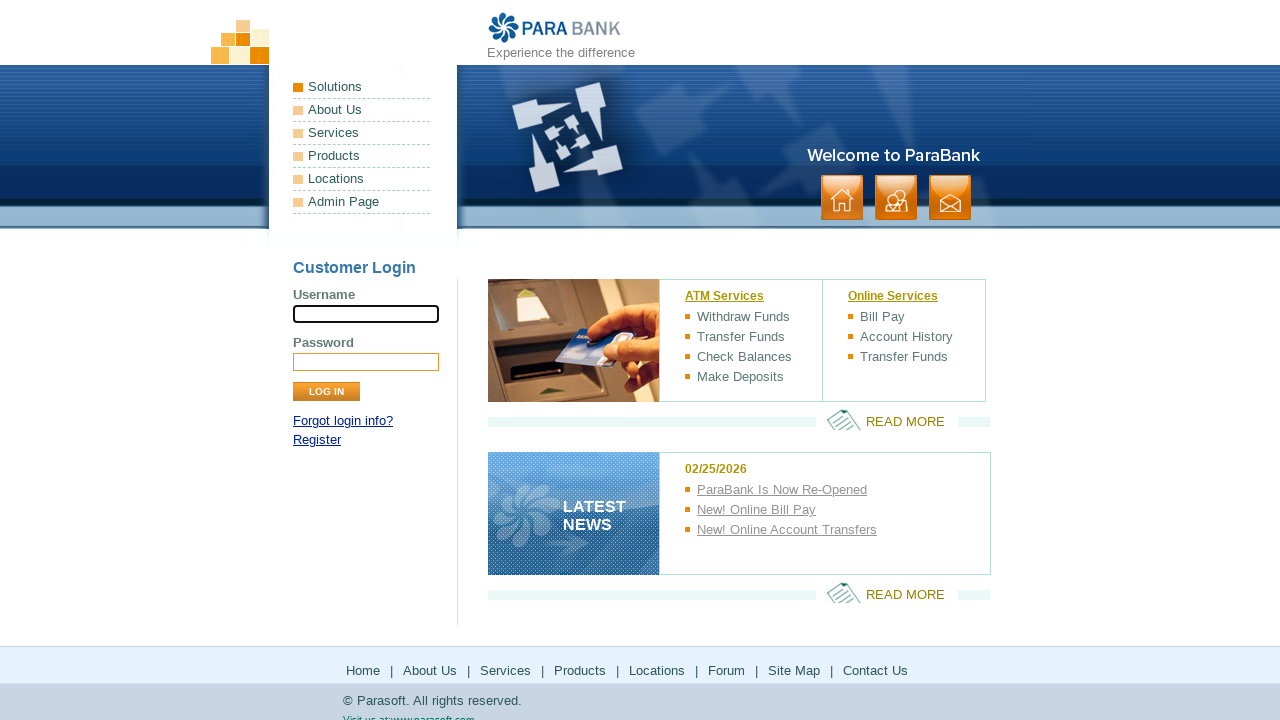

Clicked Register link to navigate to registration page at (317, 440) on a:text('Register')
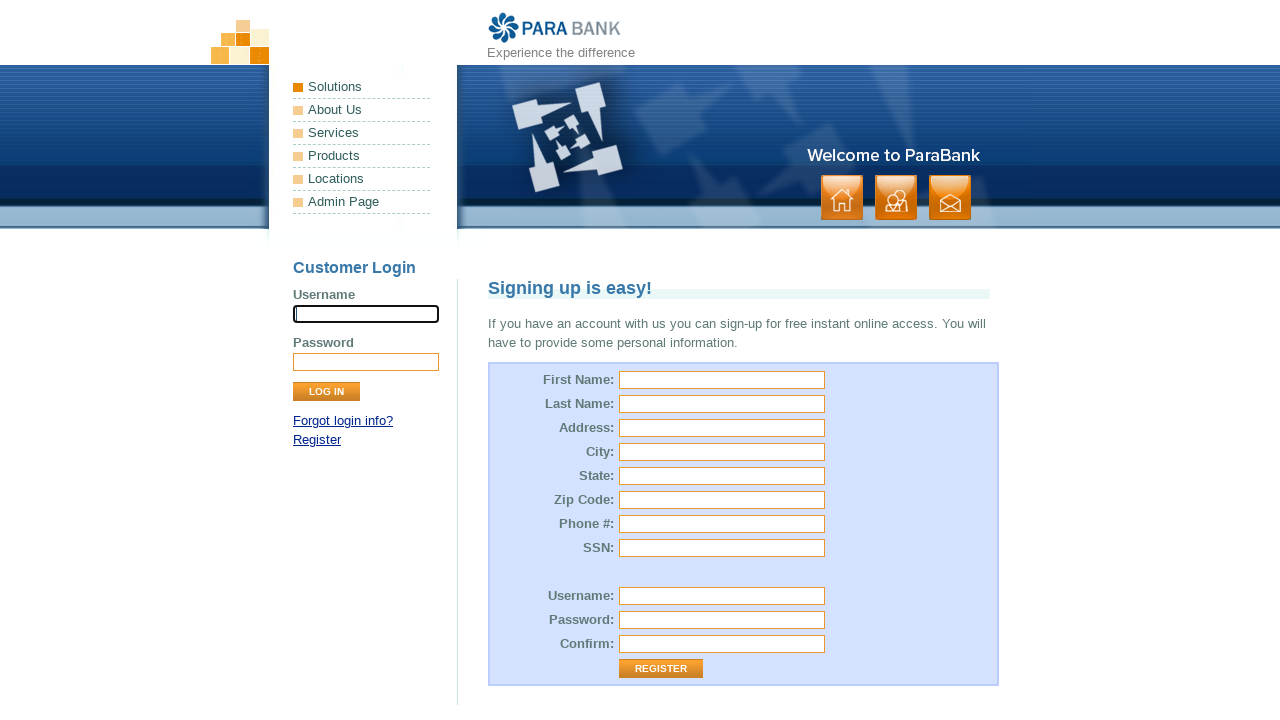

Registration page loaded - h1.title selector found
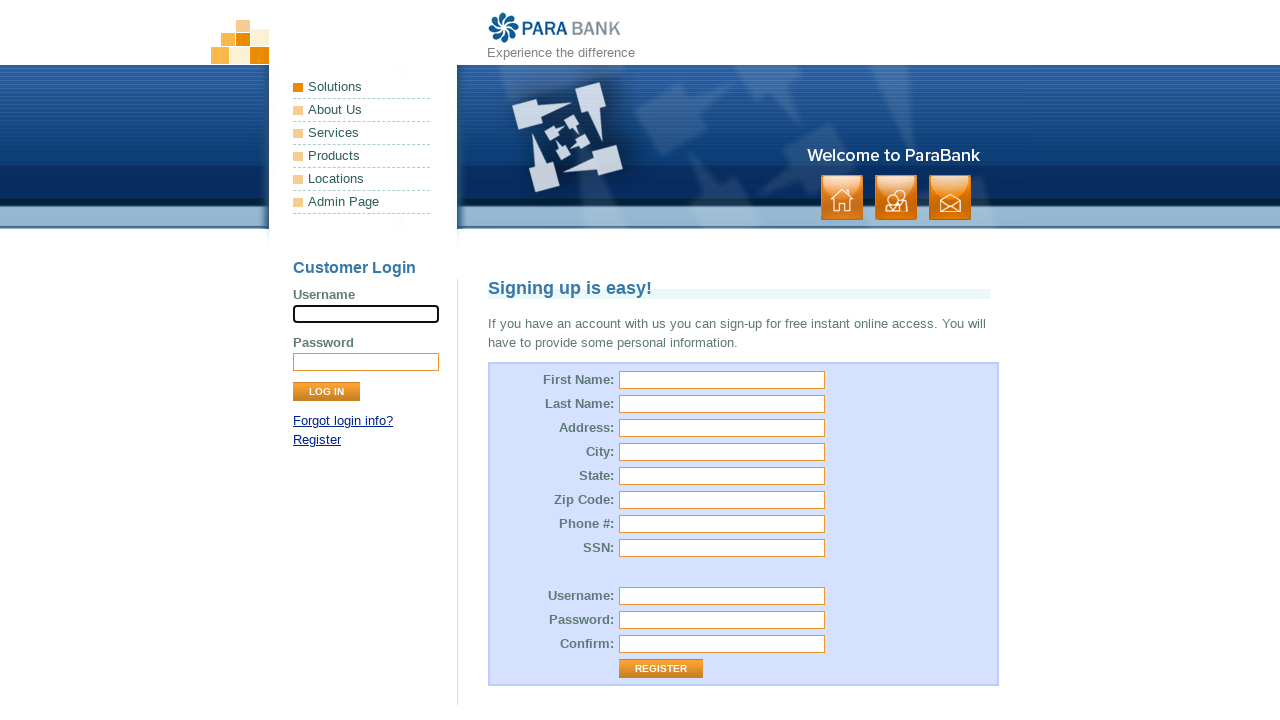

Verified signup page title displays 'Signing up is easy!'
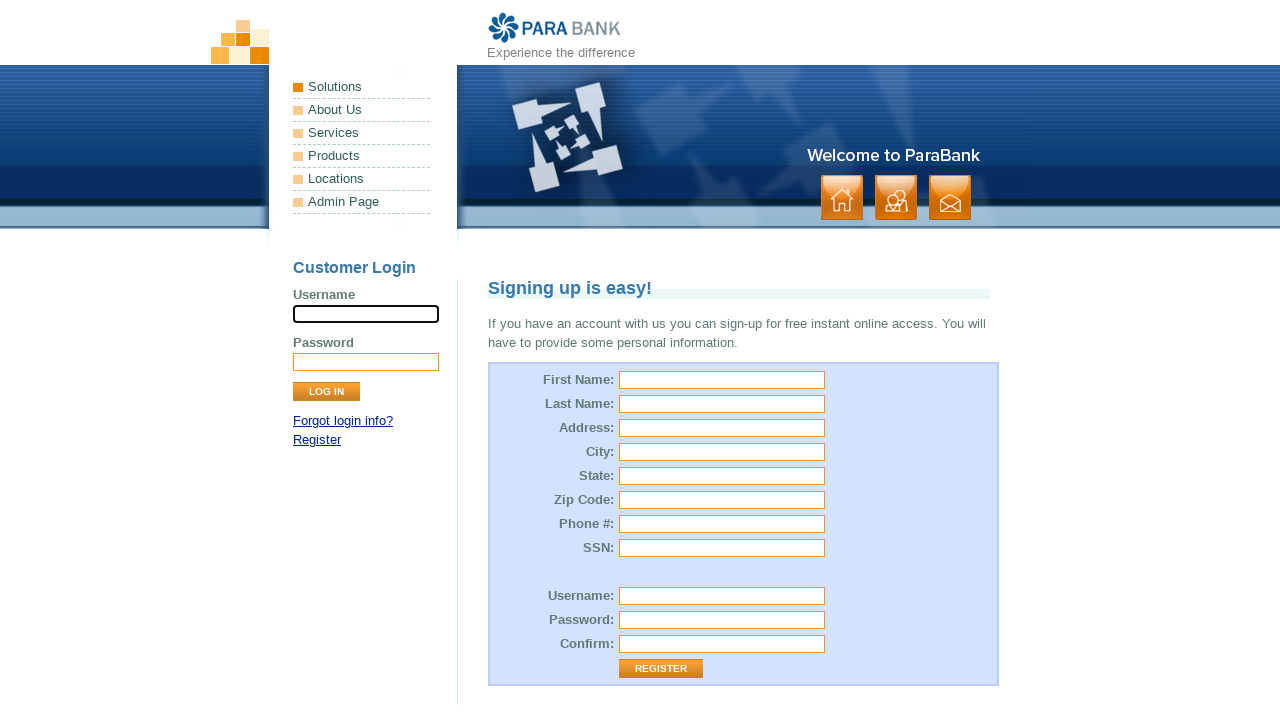

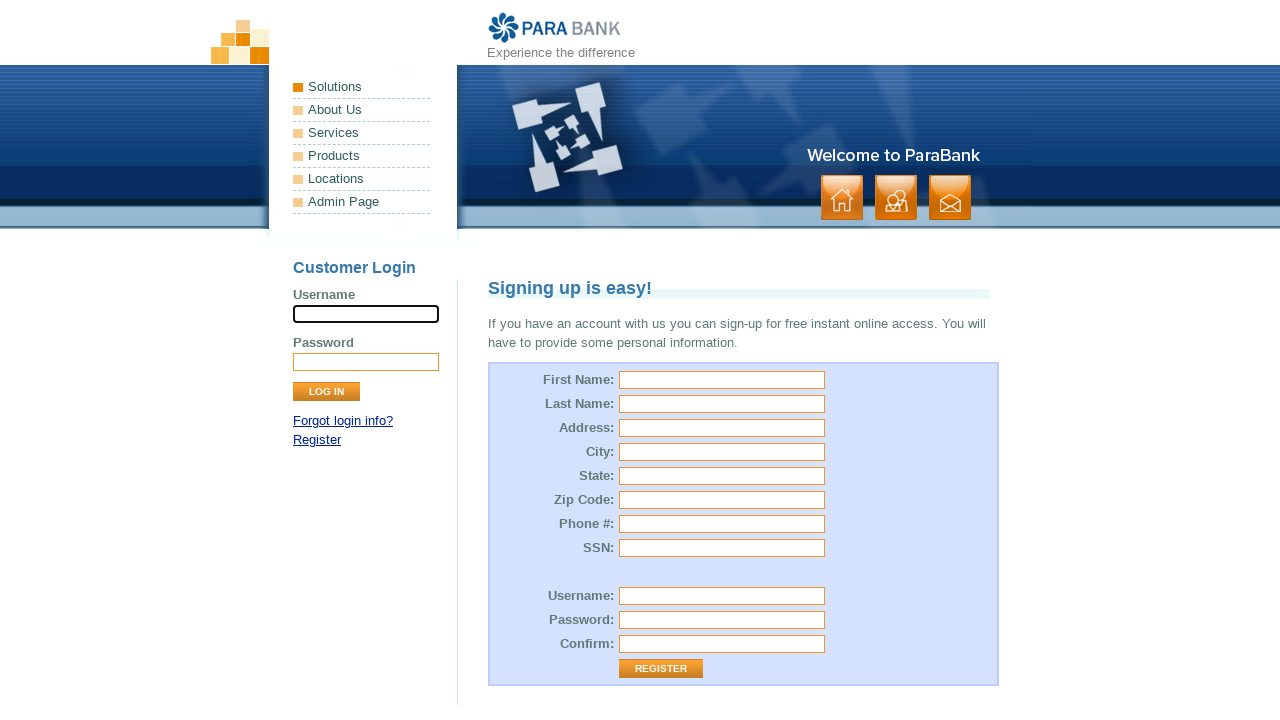